Tests checkout flow by navigating to cart, clicking Place Order, filling in checkout form with valid credentials, and completing purchase

Starting URL: https://www.demoblaze.com

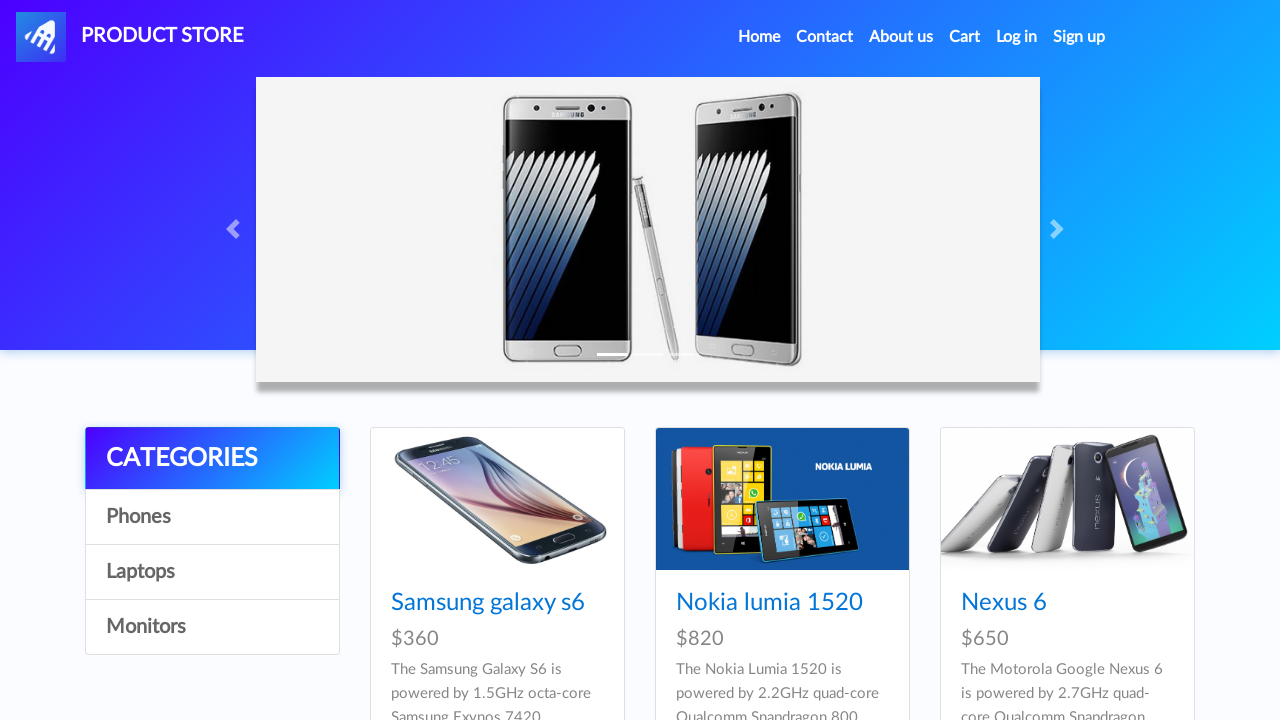

Clicked Cart link to navigate to shopping cart at (965, 37) on #cartur
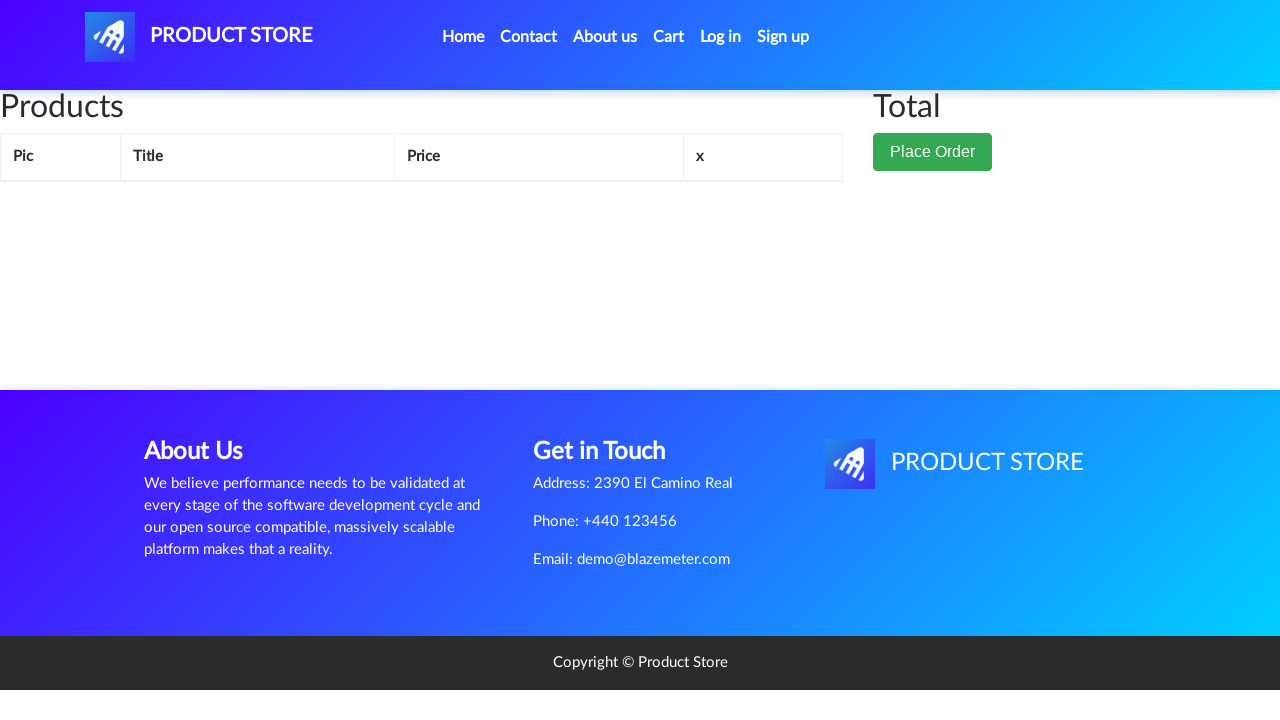

Waited for cart page to load
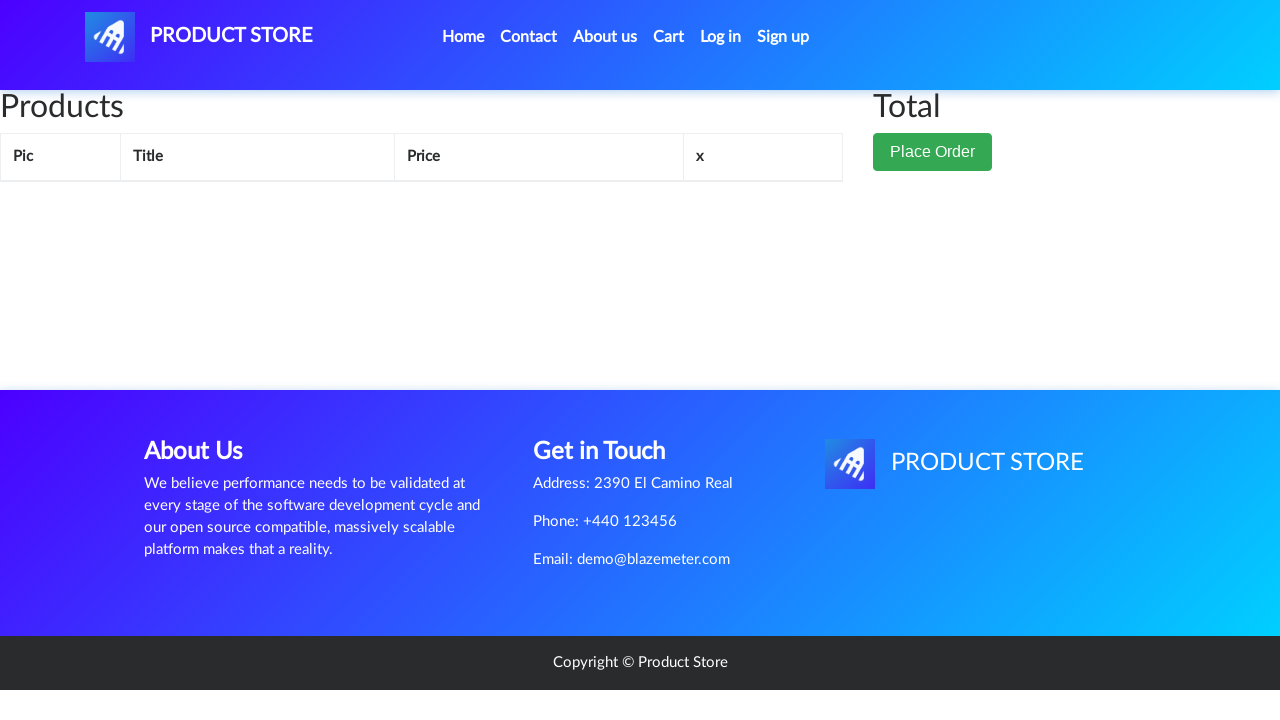

Clicked Place Order button to initiate checkout at (933, 152) on button:has-text('Place Order')
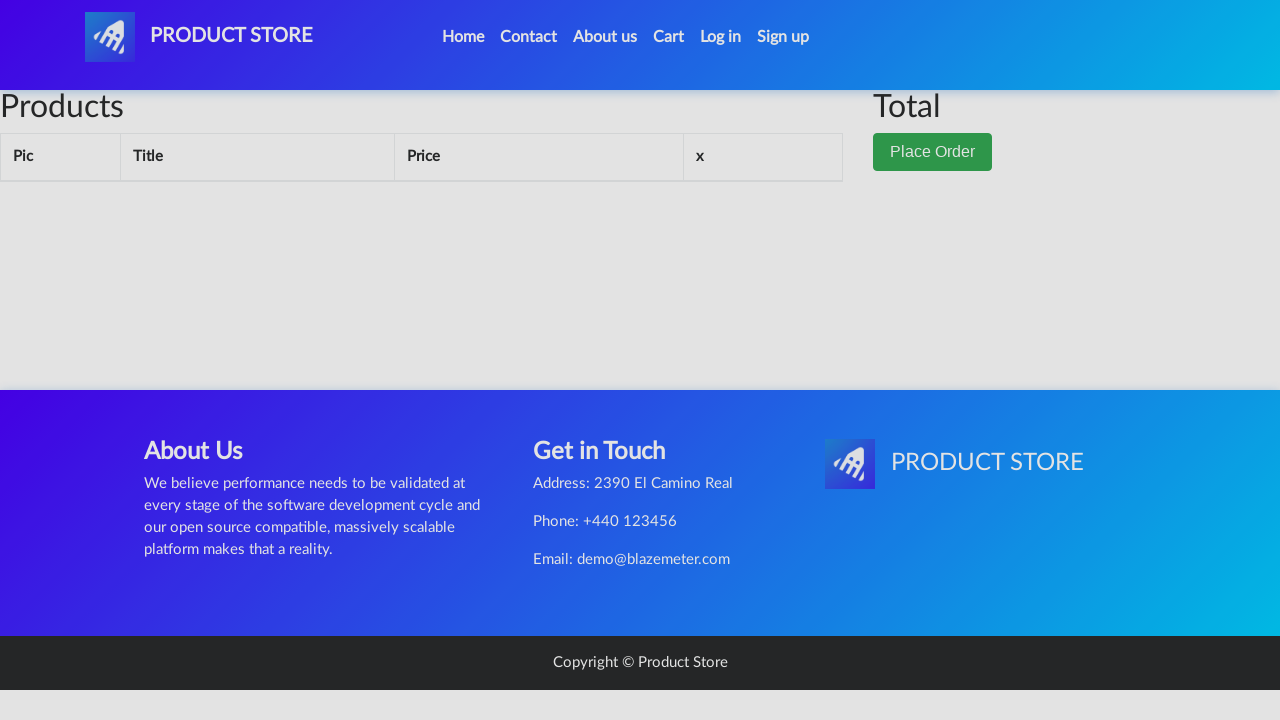

Waited for checkout form to appear
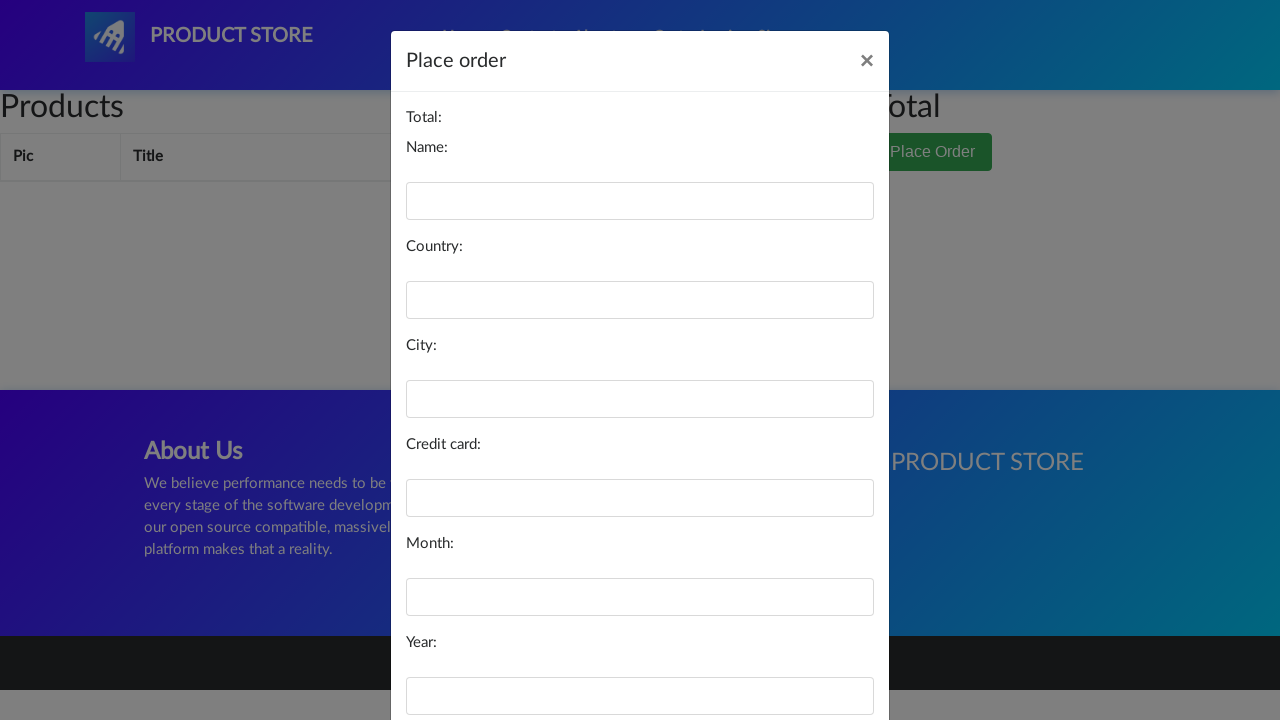

Filled in name field with 'John Doe' on #name
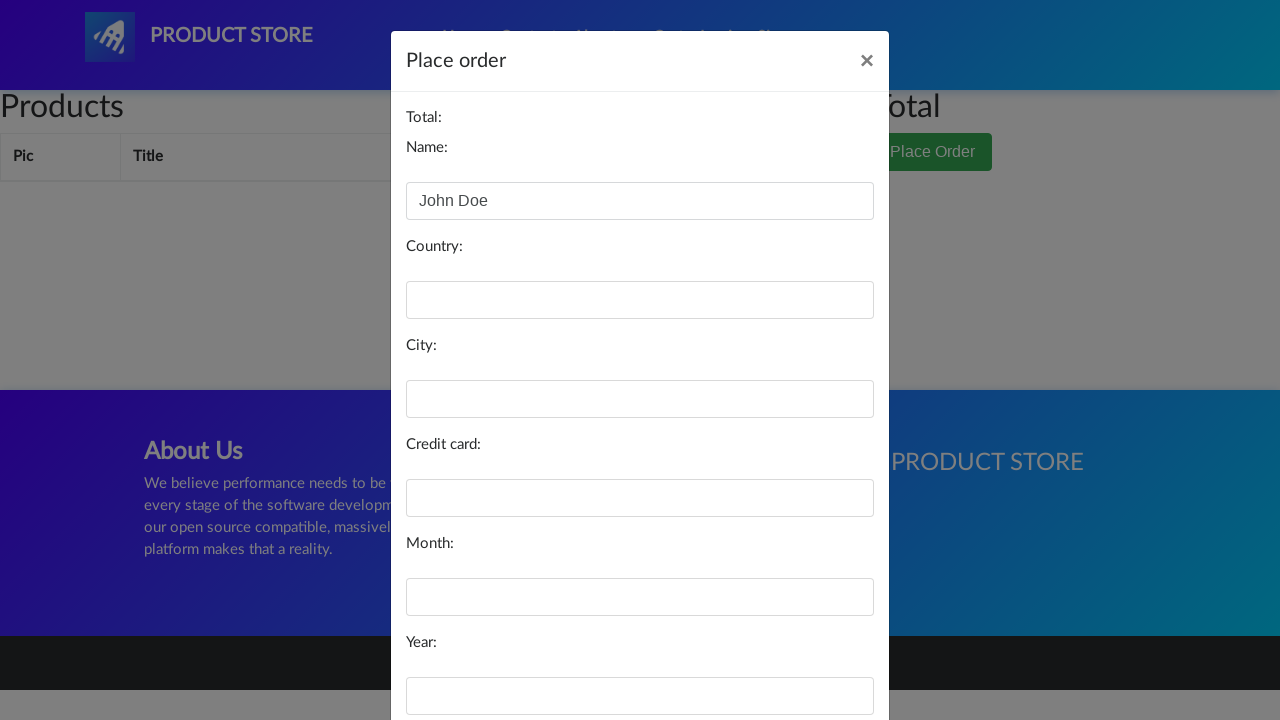

Filled in country field with 'United States' on #country
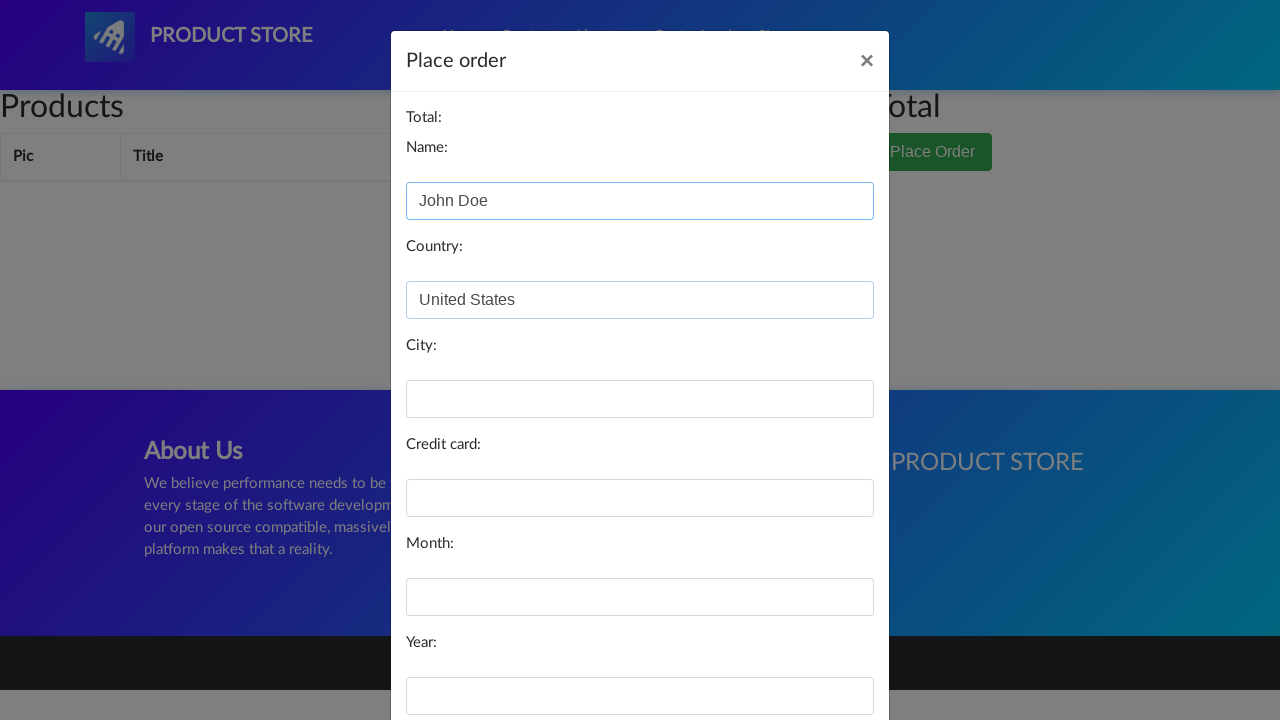

Filled in city field with 'New York' on #city
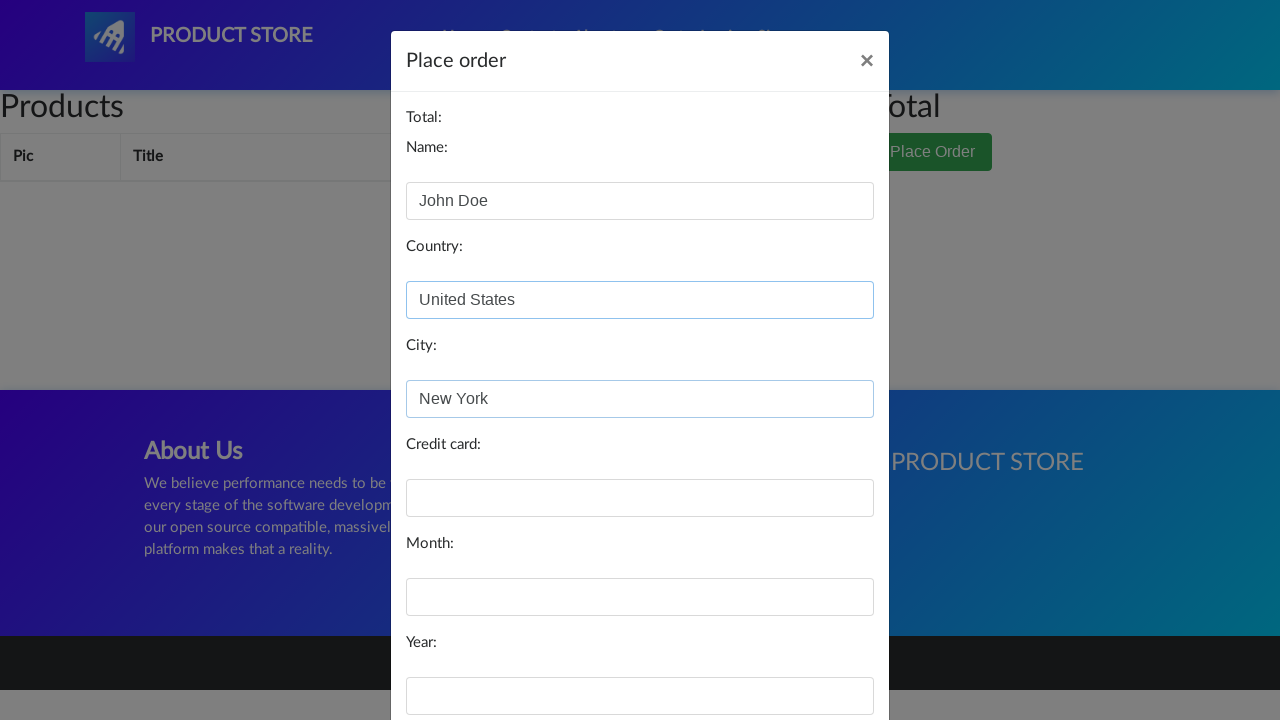

Filled in credit card field with valid card number on #card
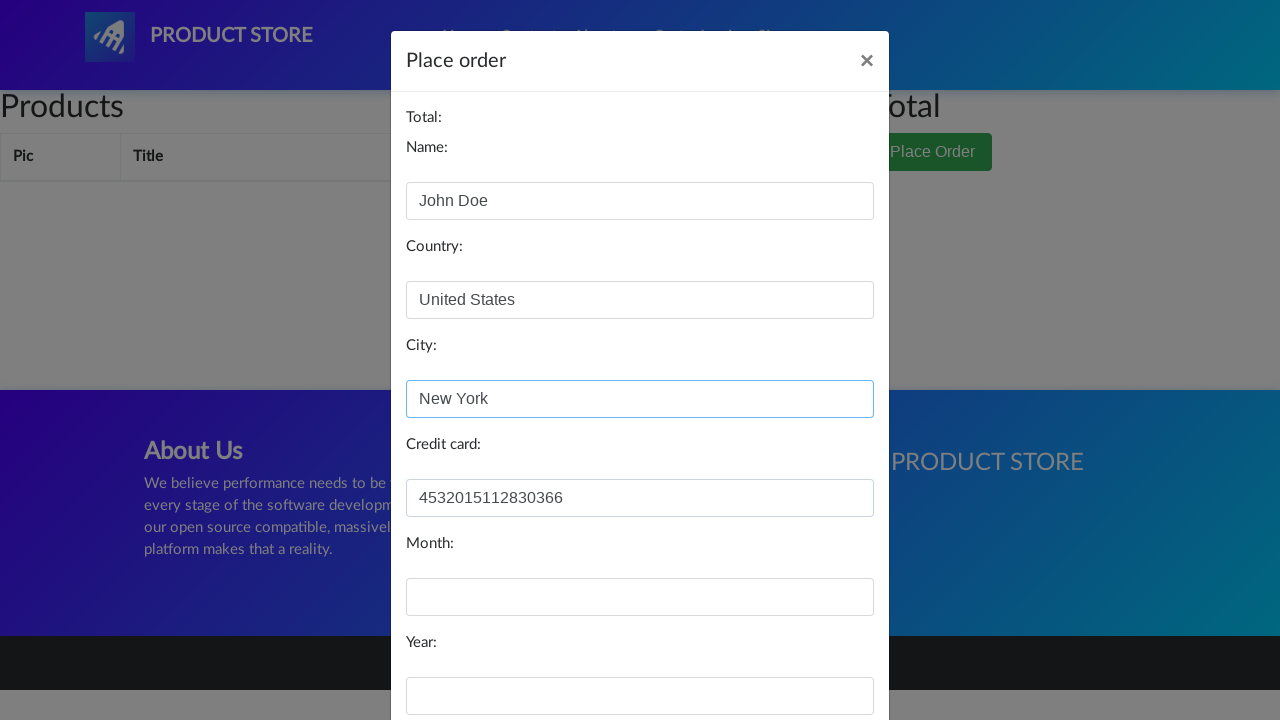

Filled in expiration month field with '06' on #month
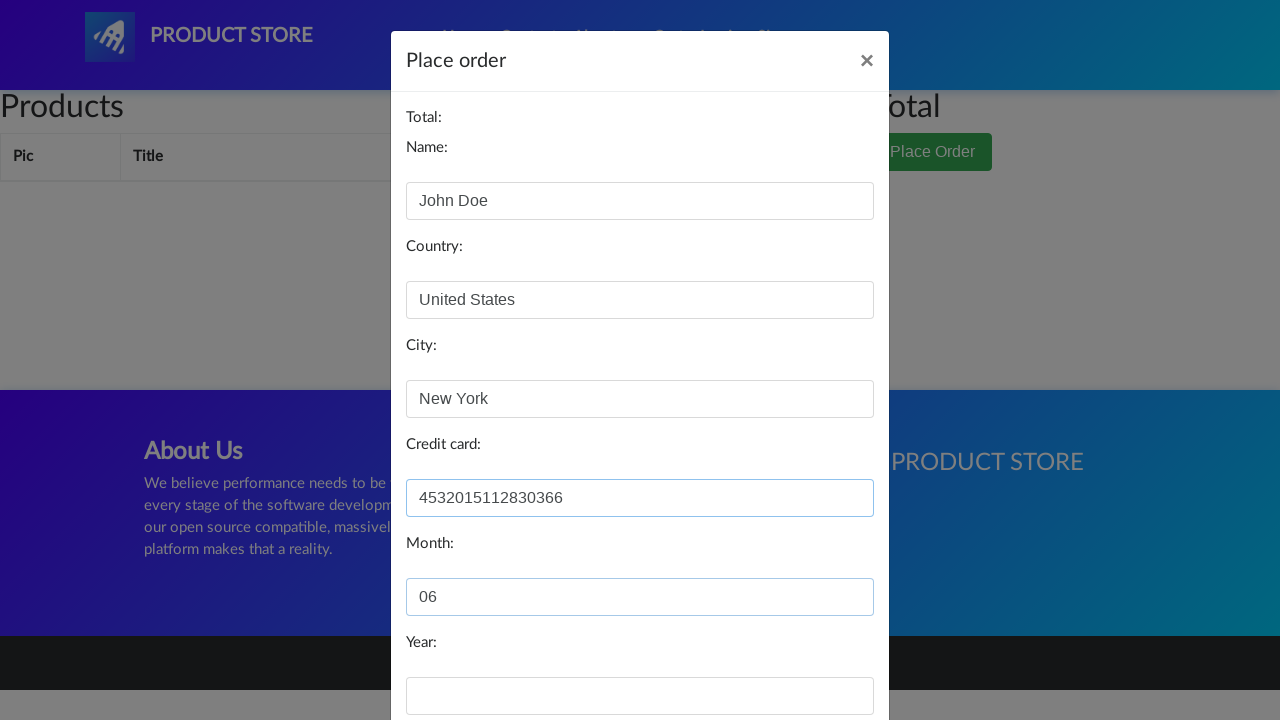

Filled in expiration year field with '2025' on #year
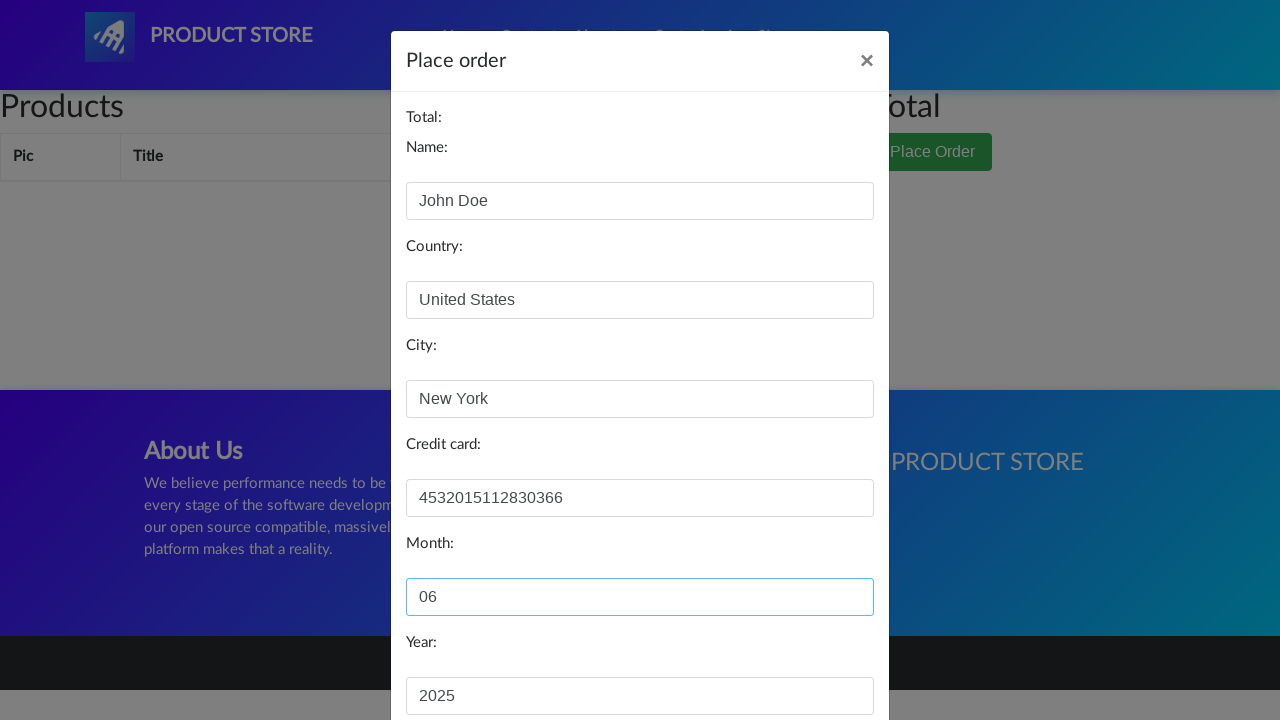

Clicked Purchase button to complete transaction at (823, 655) on button:has-text('Purchase')
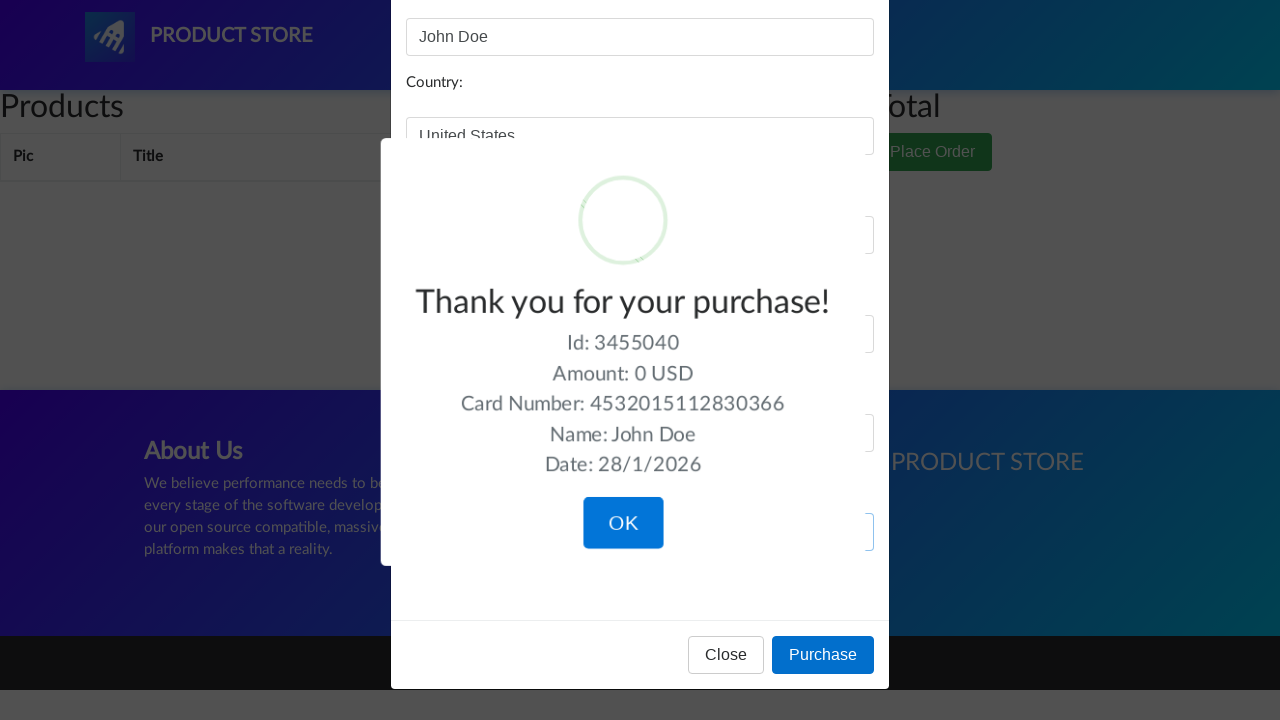

Waited for purchase confirmation page to load
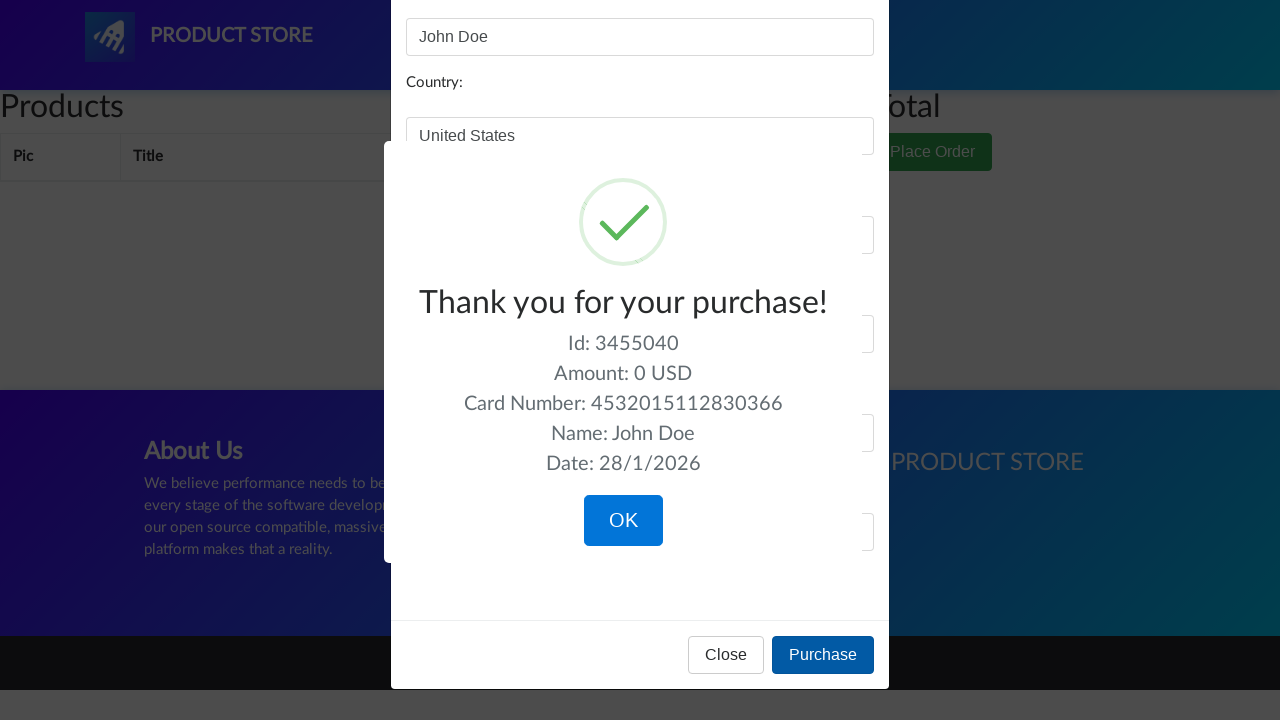

Verified purchase confirmation message is present
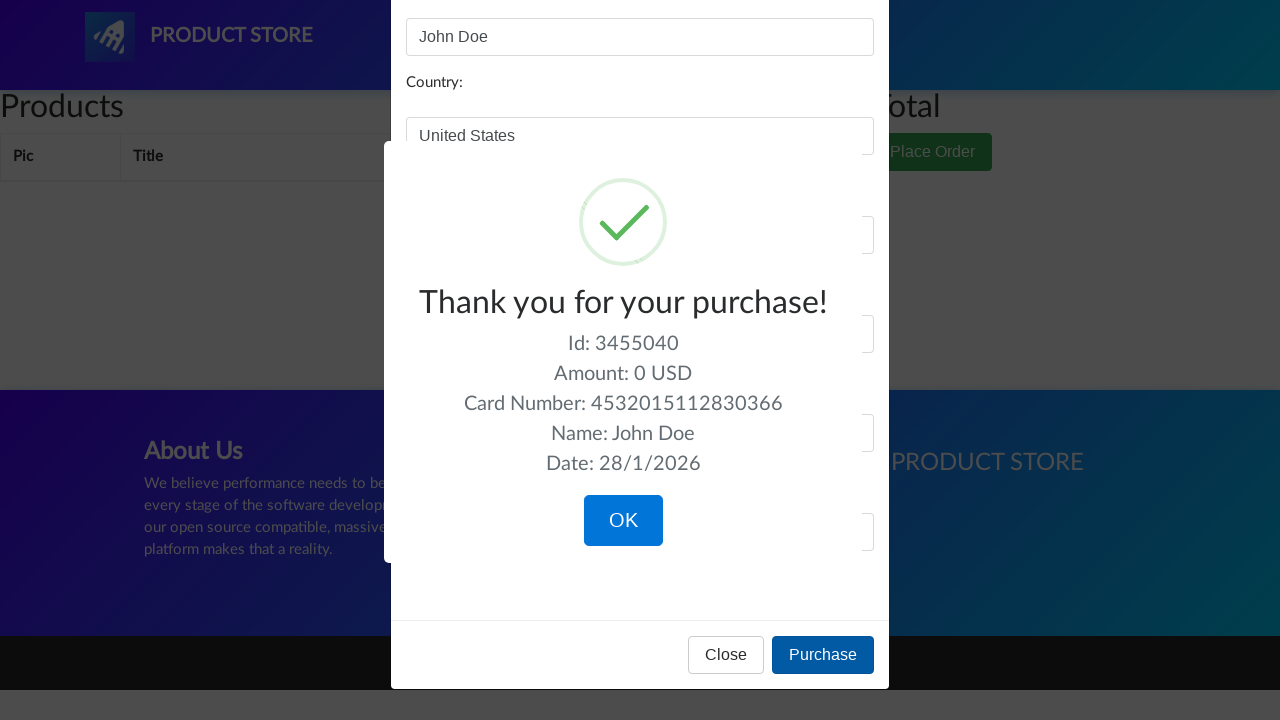

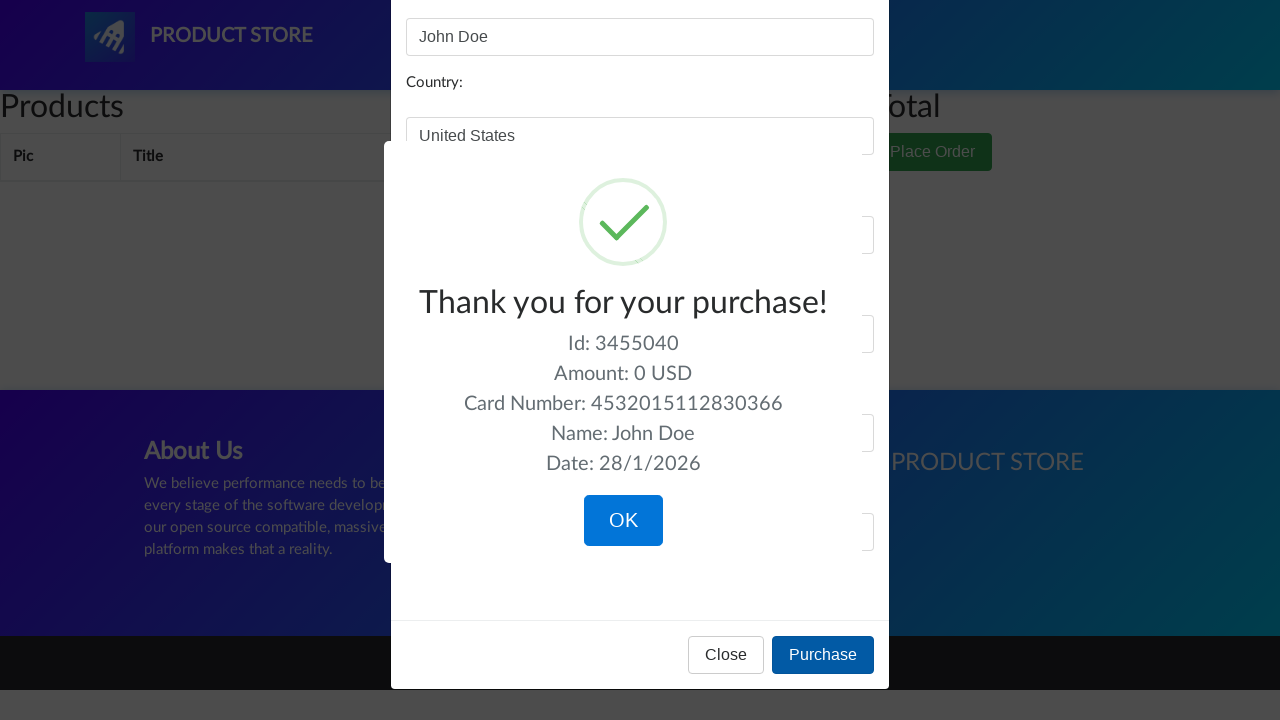